Tests fluent waiting strategy by waiting for a landscape image element to load on a slow-loading images page.

Starting URL: https://bonigarcia.dev/selenium-webdriver-java/loading-images.html

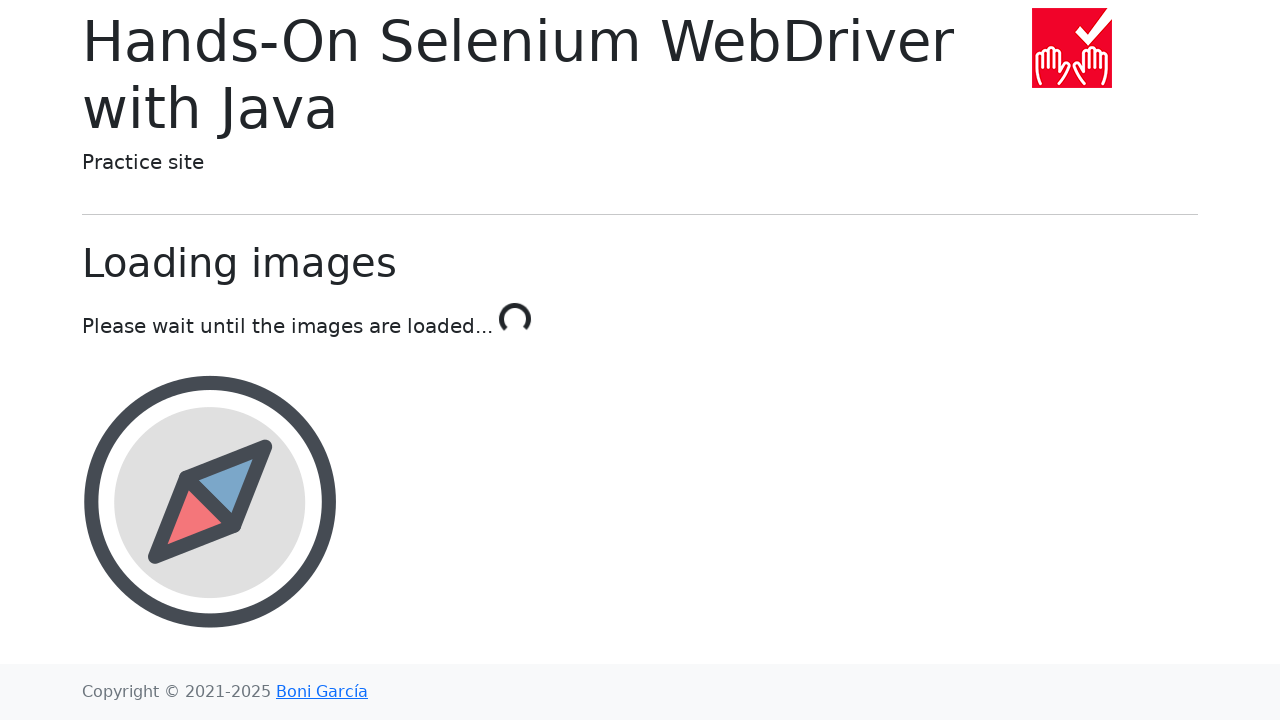

Waited for landscape image element to load with 10s timeout
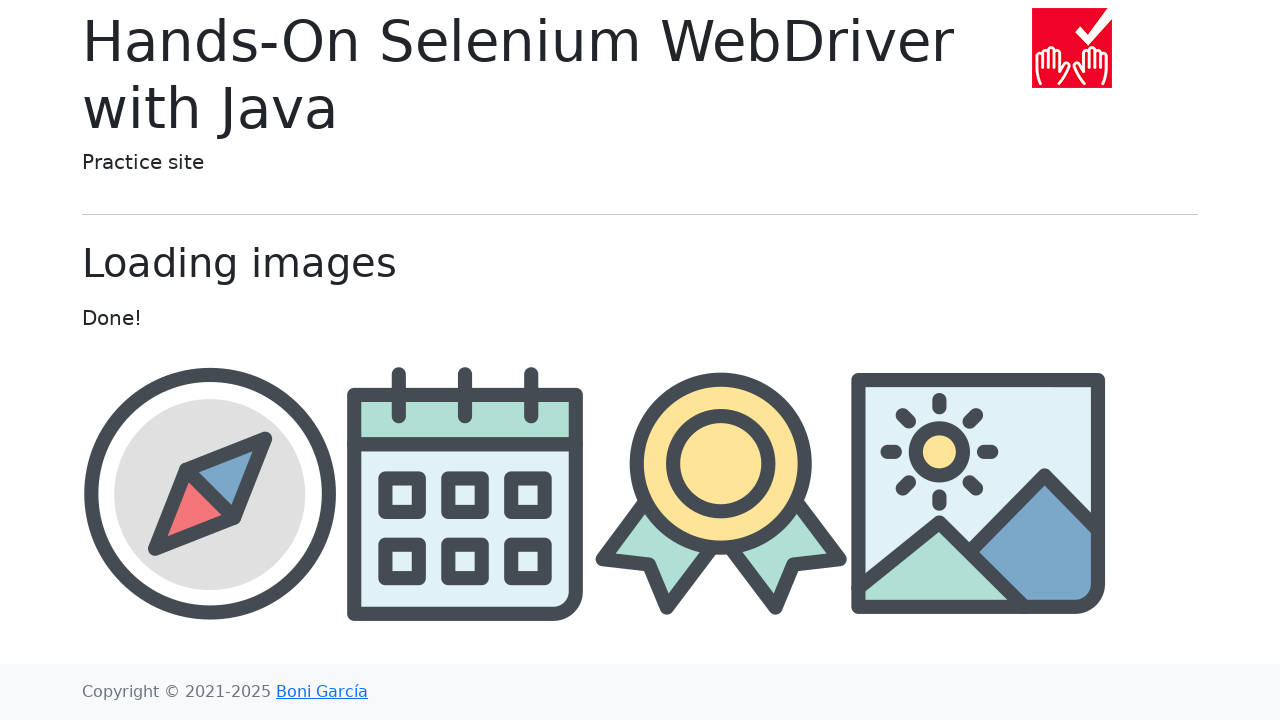

Retrieved src attribute from landscape image element
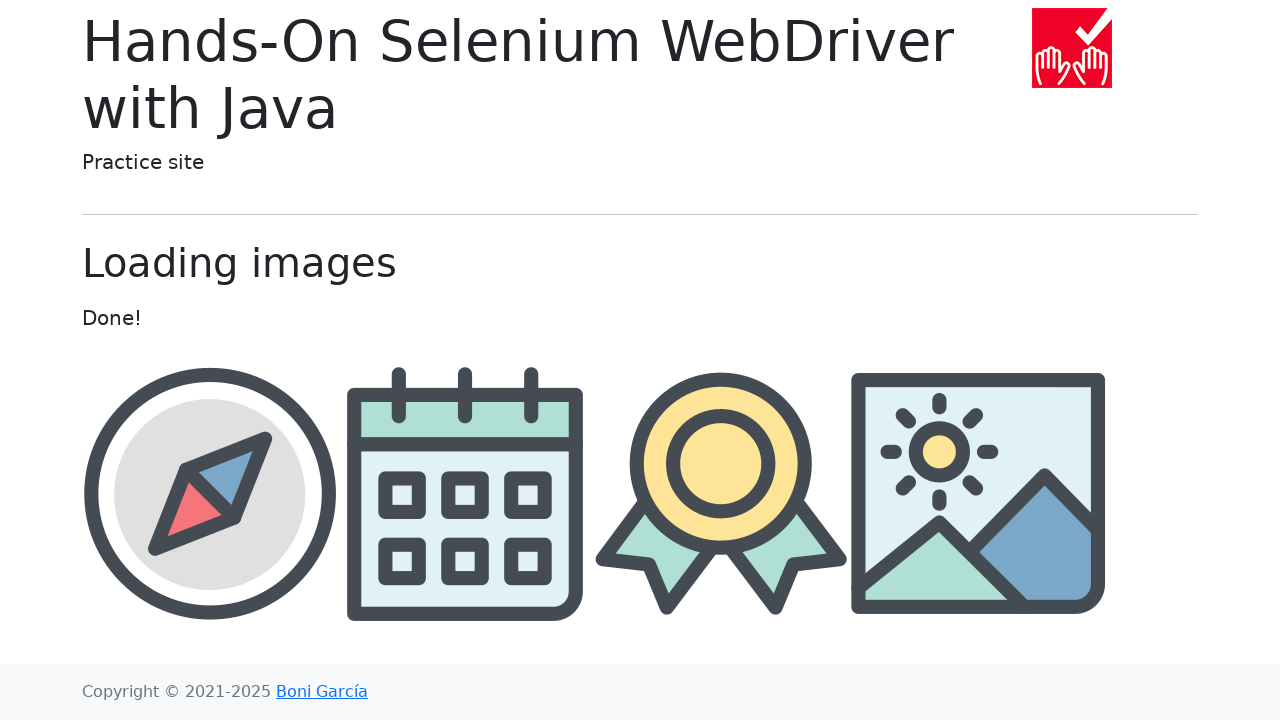

Verified that src attribute contains 'landscape'
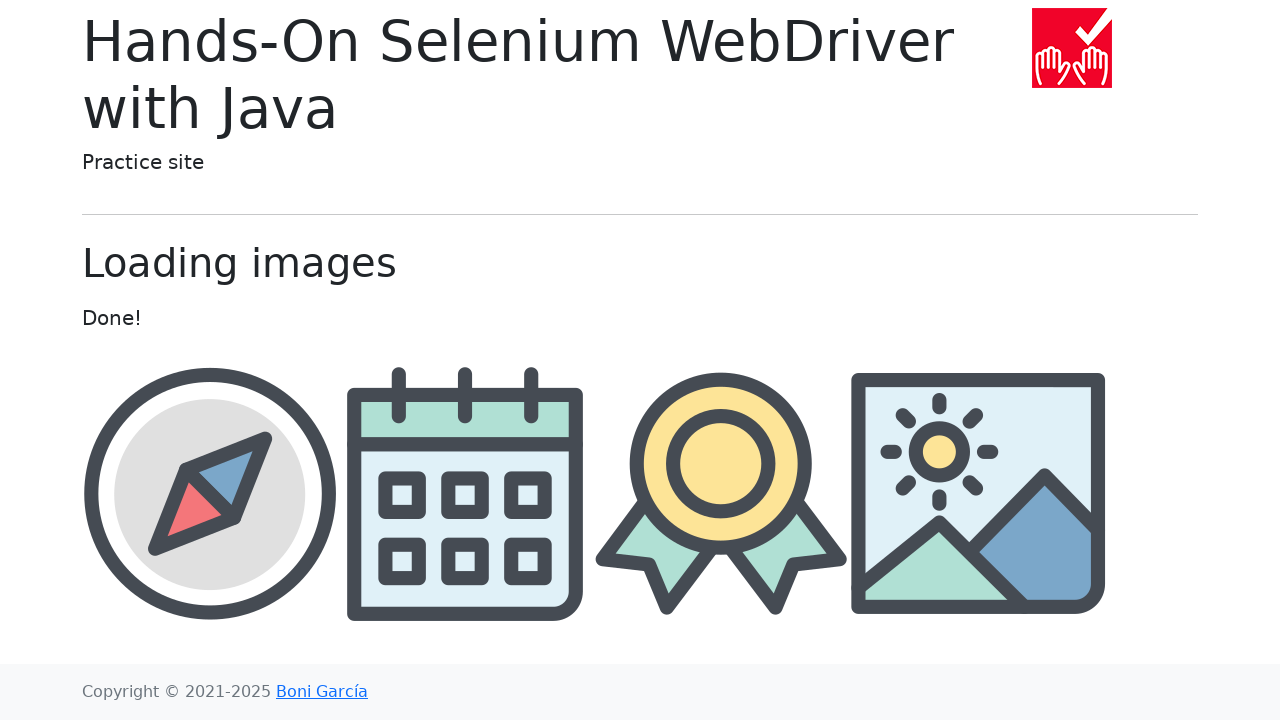

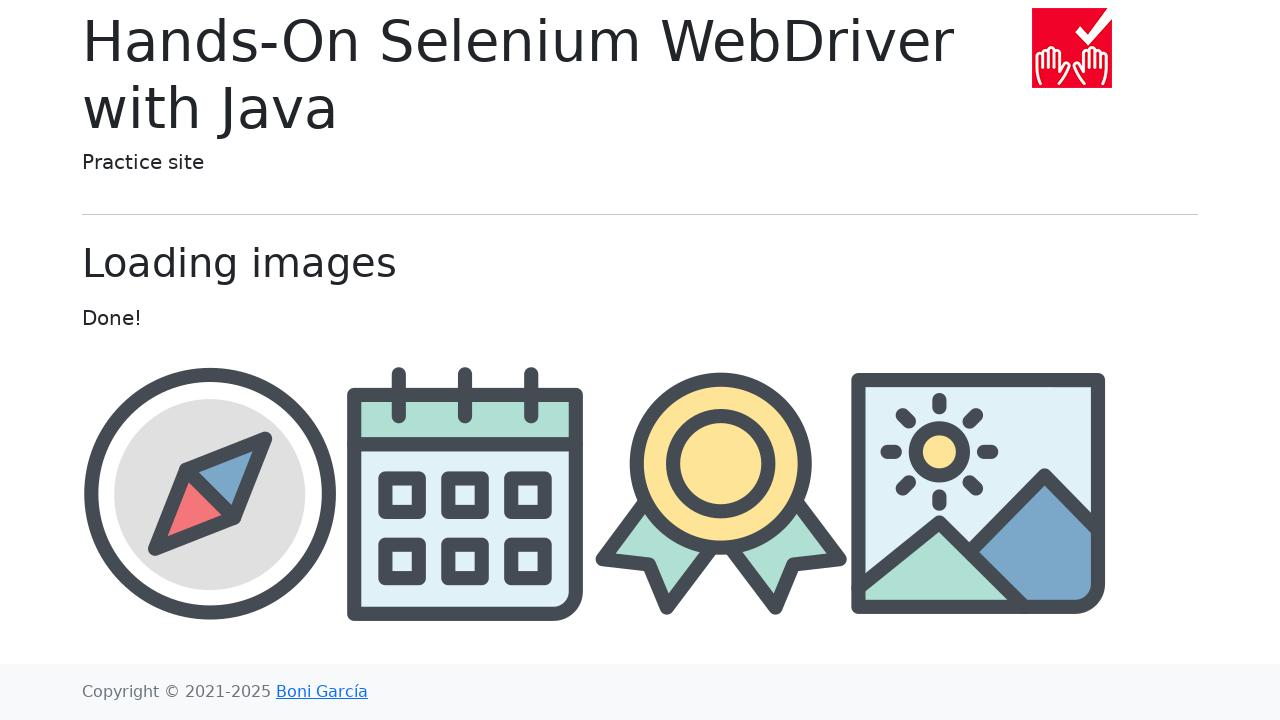